Tests confirm JavaScript alert by clicking the Confirm Alert button and dismissing it with Cancel

Starting URL: https://v1.training-support.net/selenium/javascript-alerts

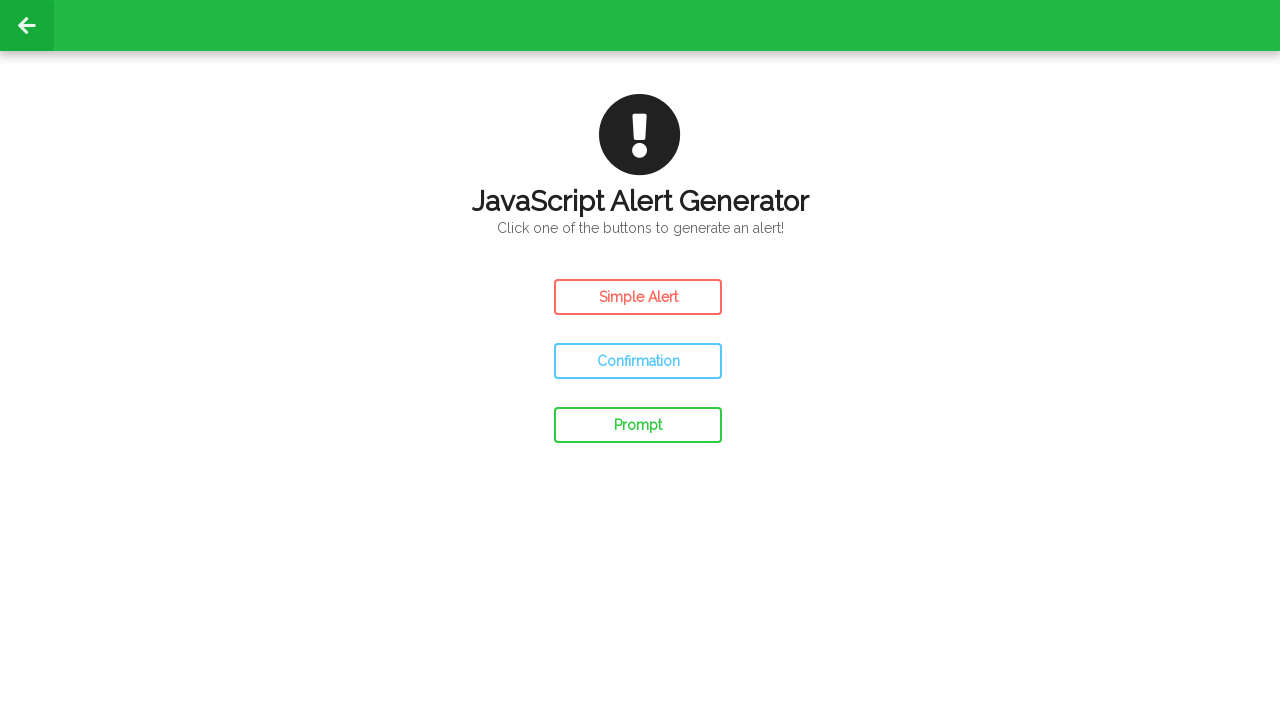

Set up dialog handler to dismiss alerts
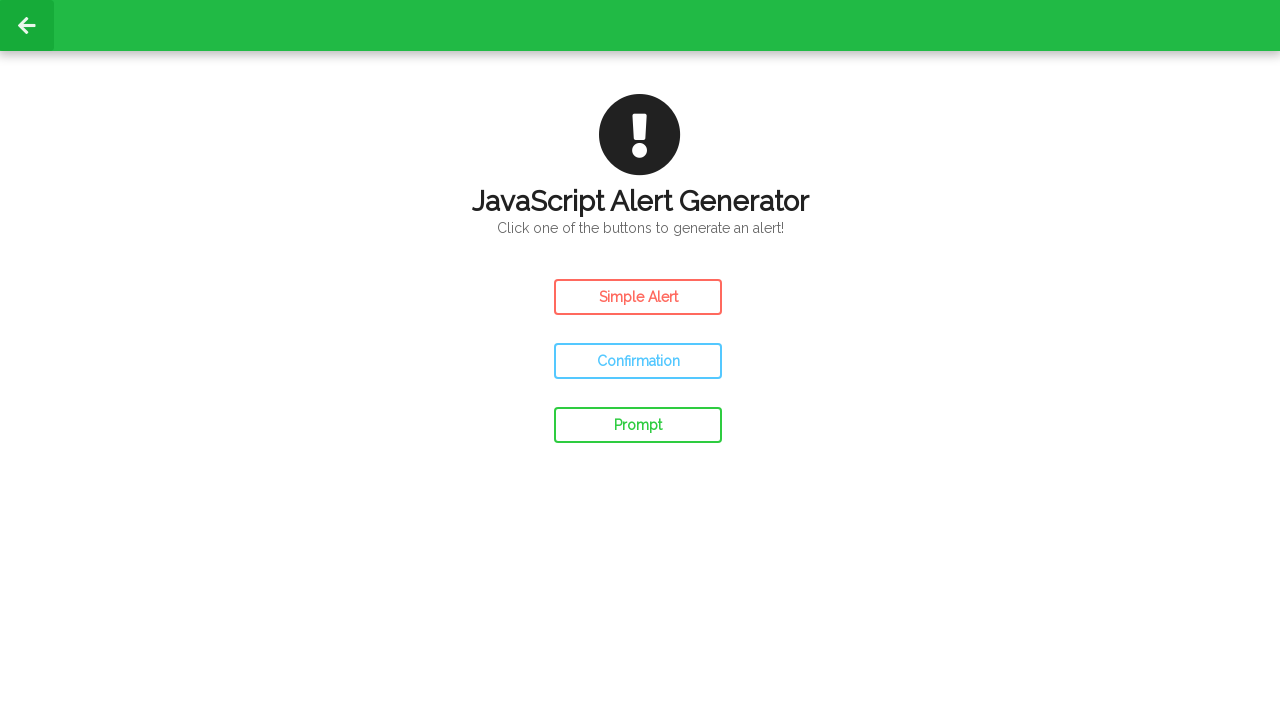

Clicked the Confirm Alert button at (638, 361) on #confirm
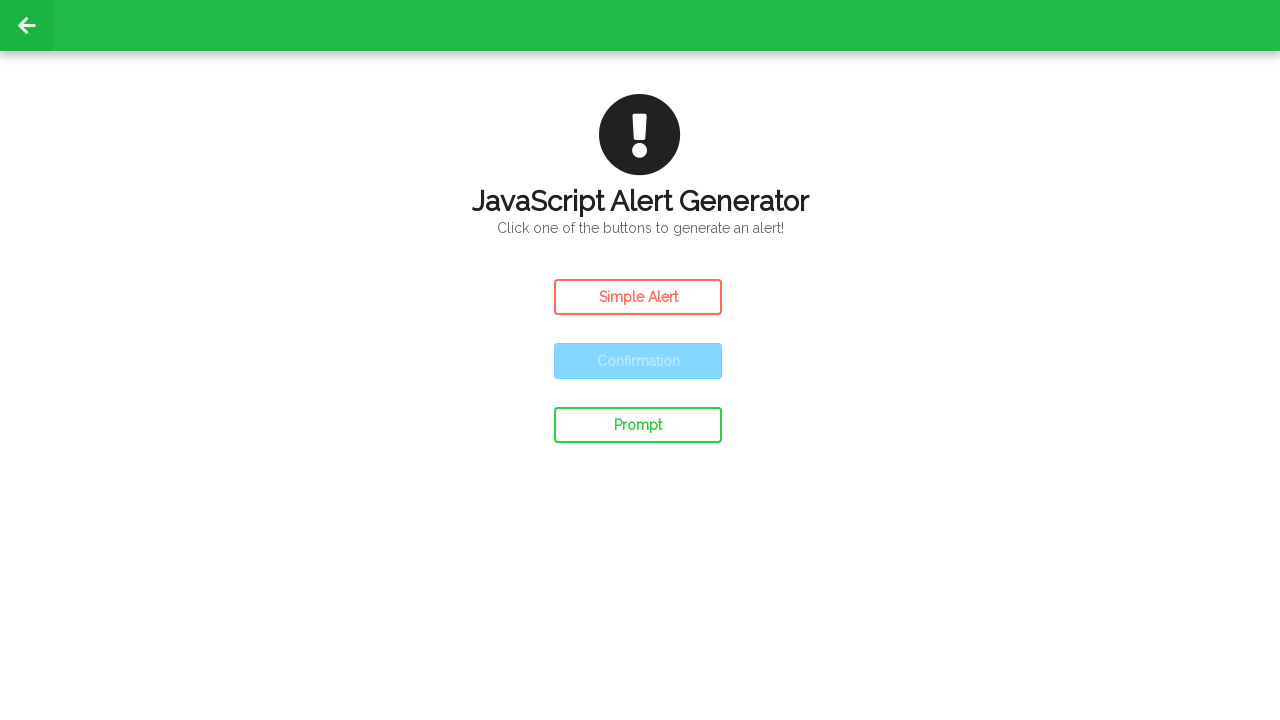

Waited 500ms for dialog to be dismissed with Cancel
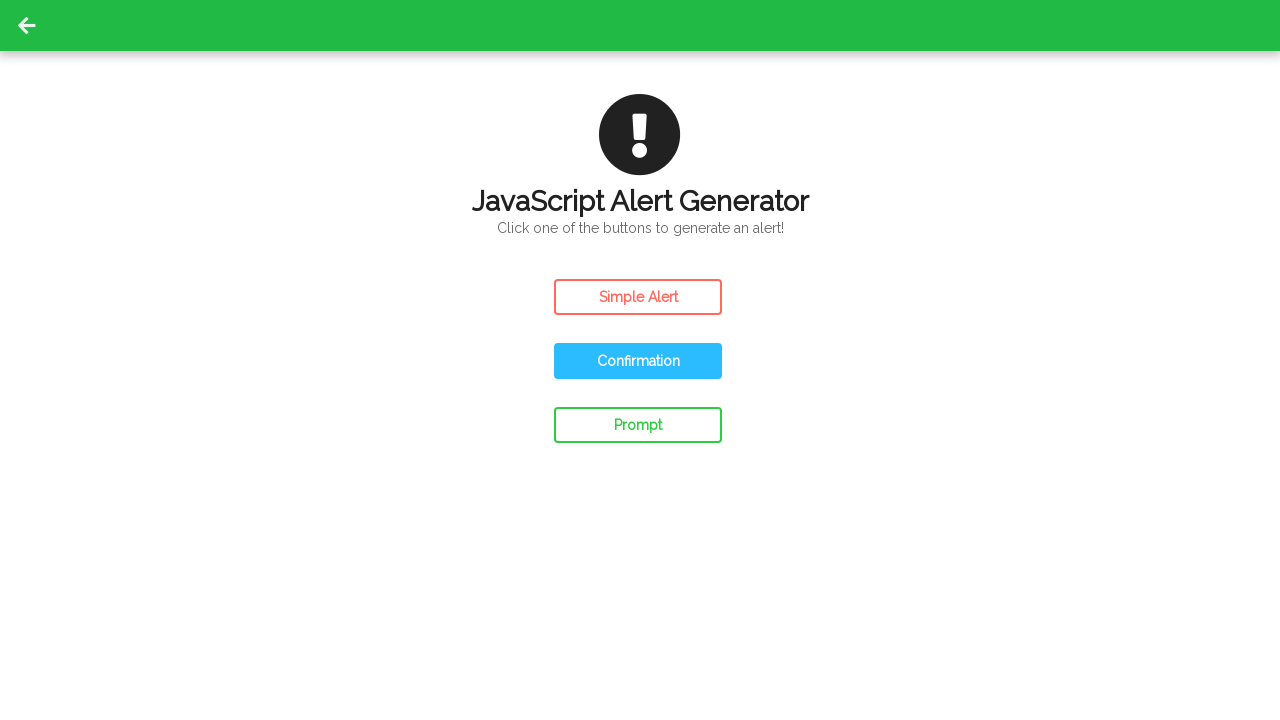

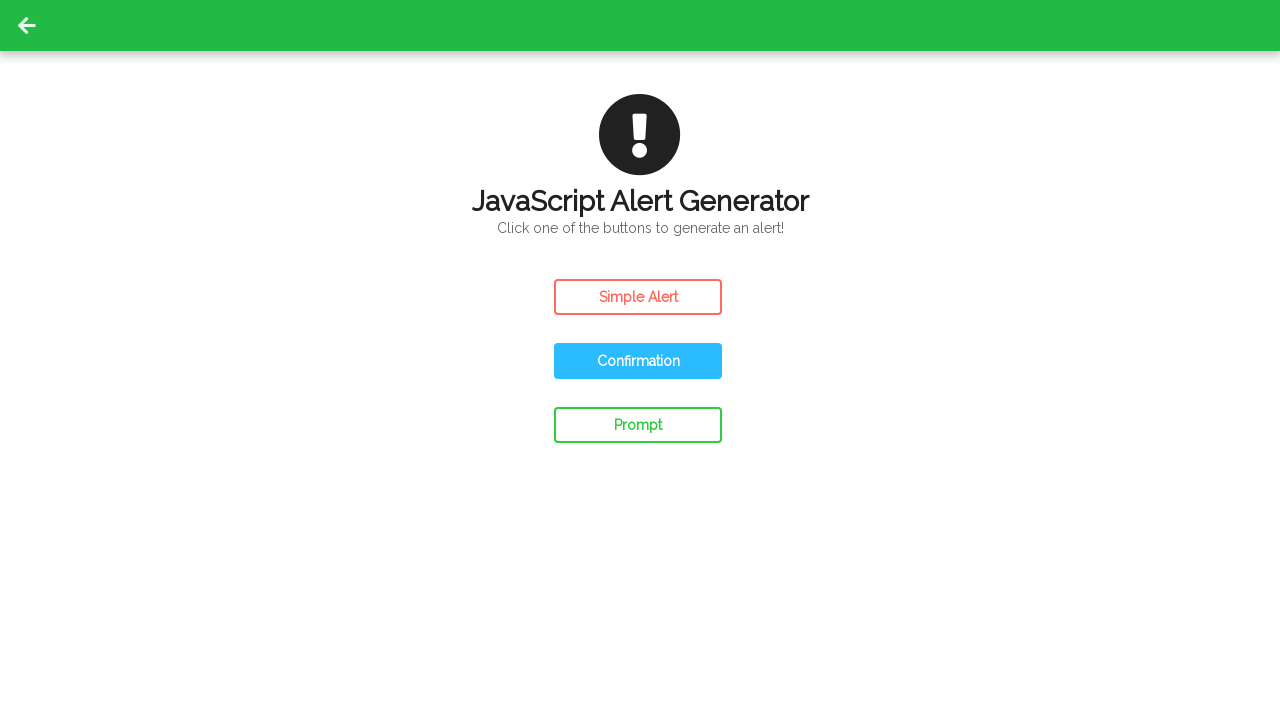